Waits for price to reach $100, clicks book button, solves a mathematical problem and submits the answer

Starting URL: http://suninjuly.github.io/explicit_wait2.html

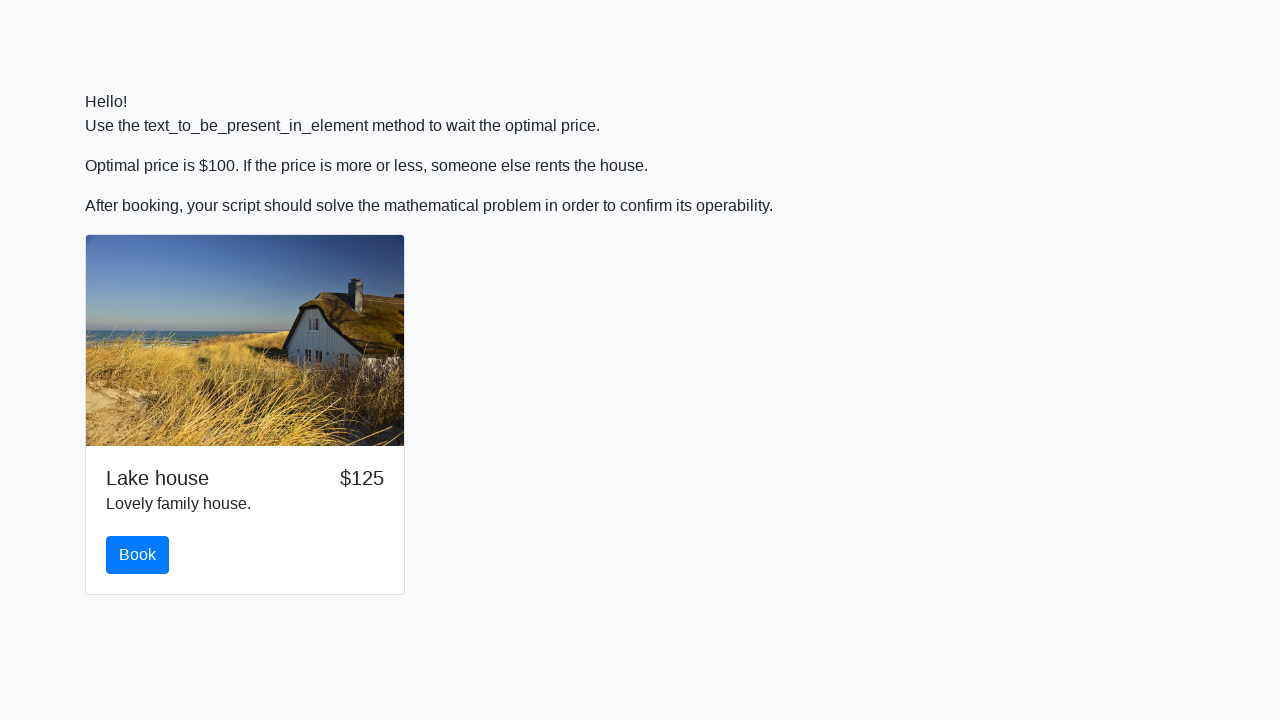

Waited for price to reach $100
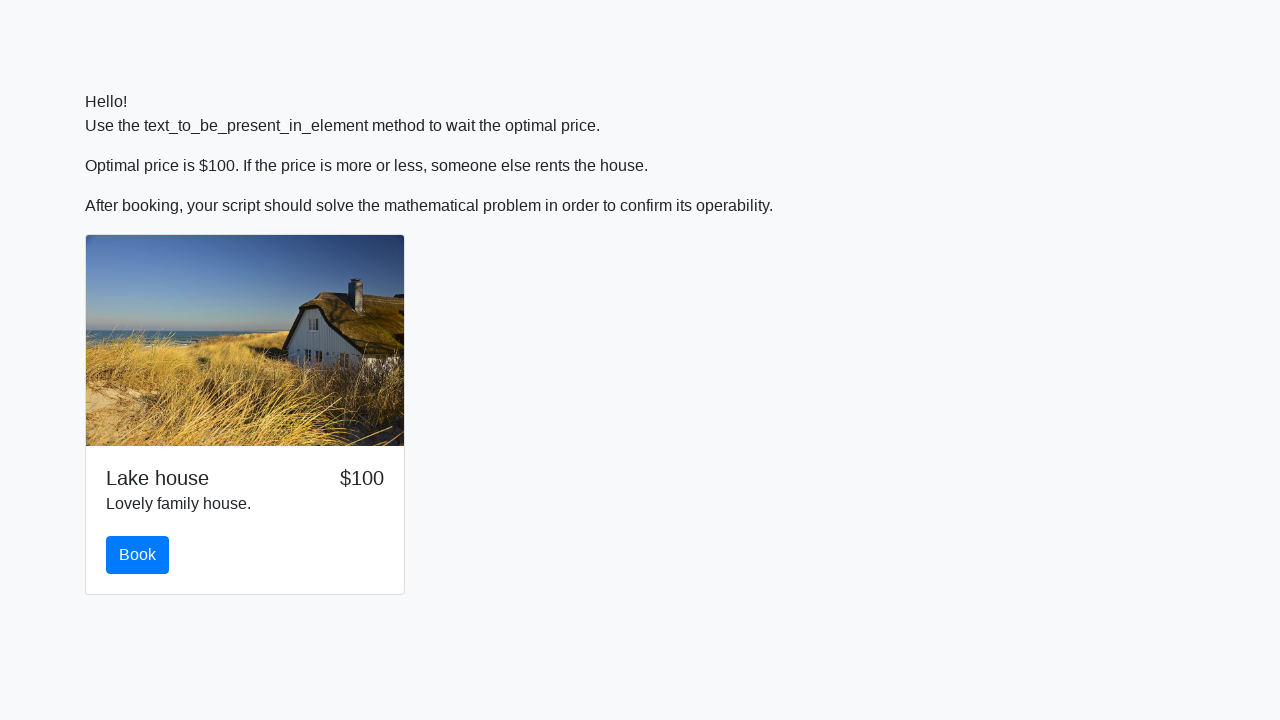

Clicked the book button at (138, 555) on #book
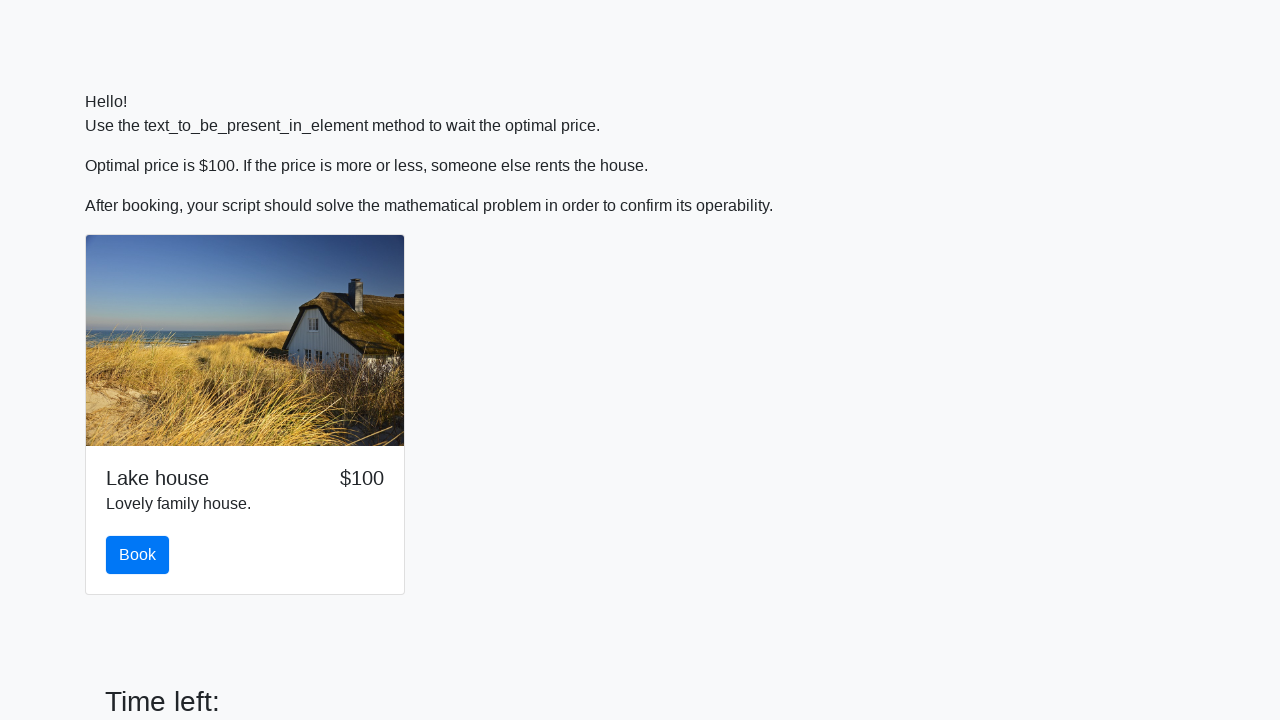

Retrieved input value: 933
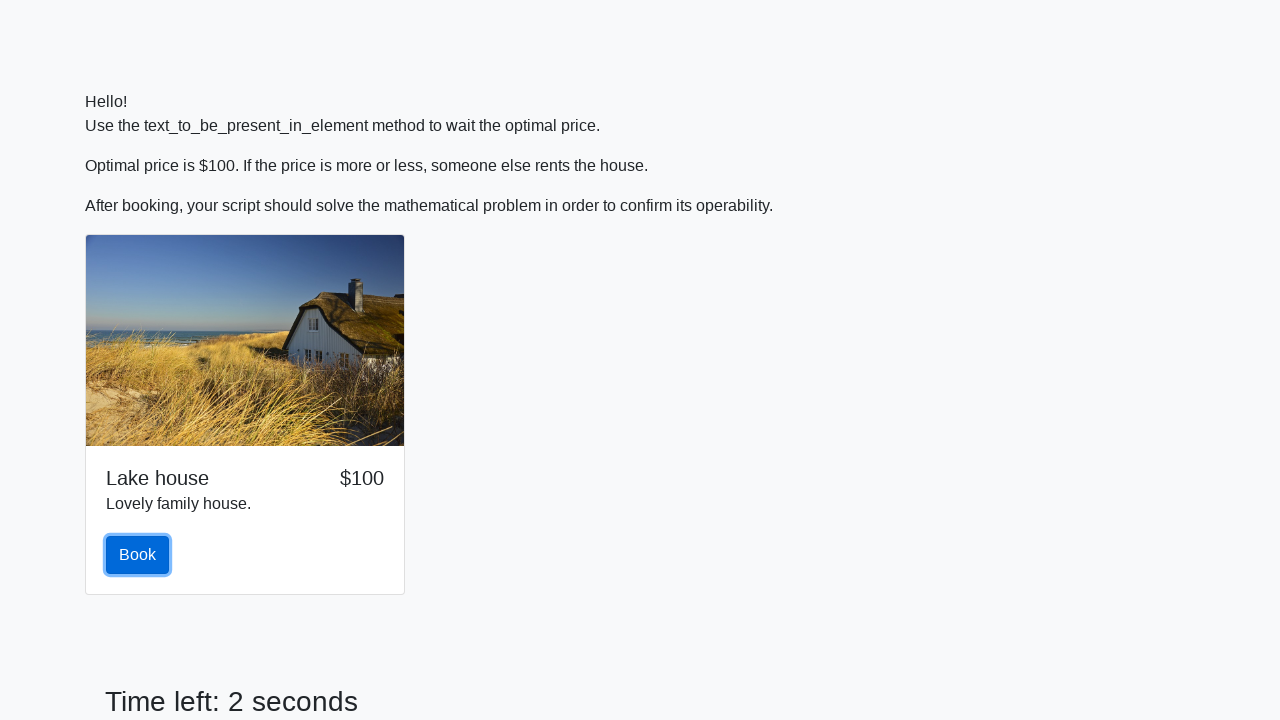

Calculated mathematical answer: -0.4526834902230354
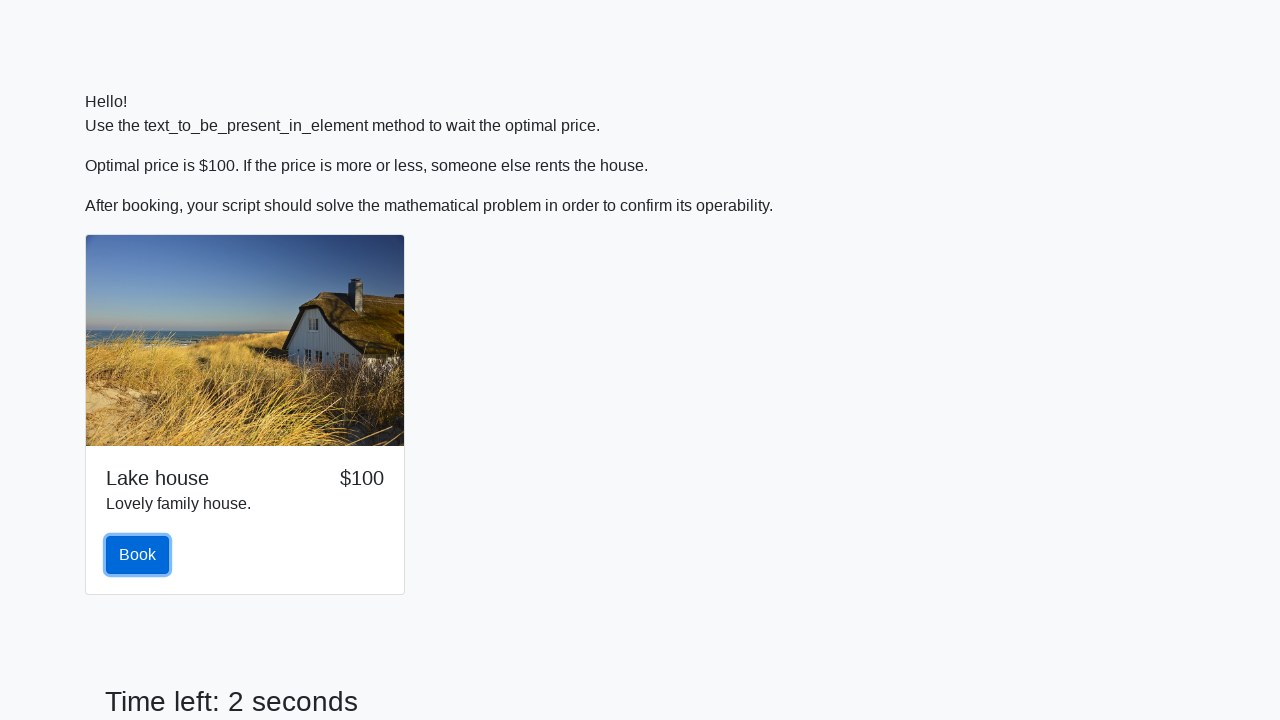

Filled in the calculated answer on #answer
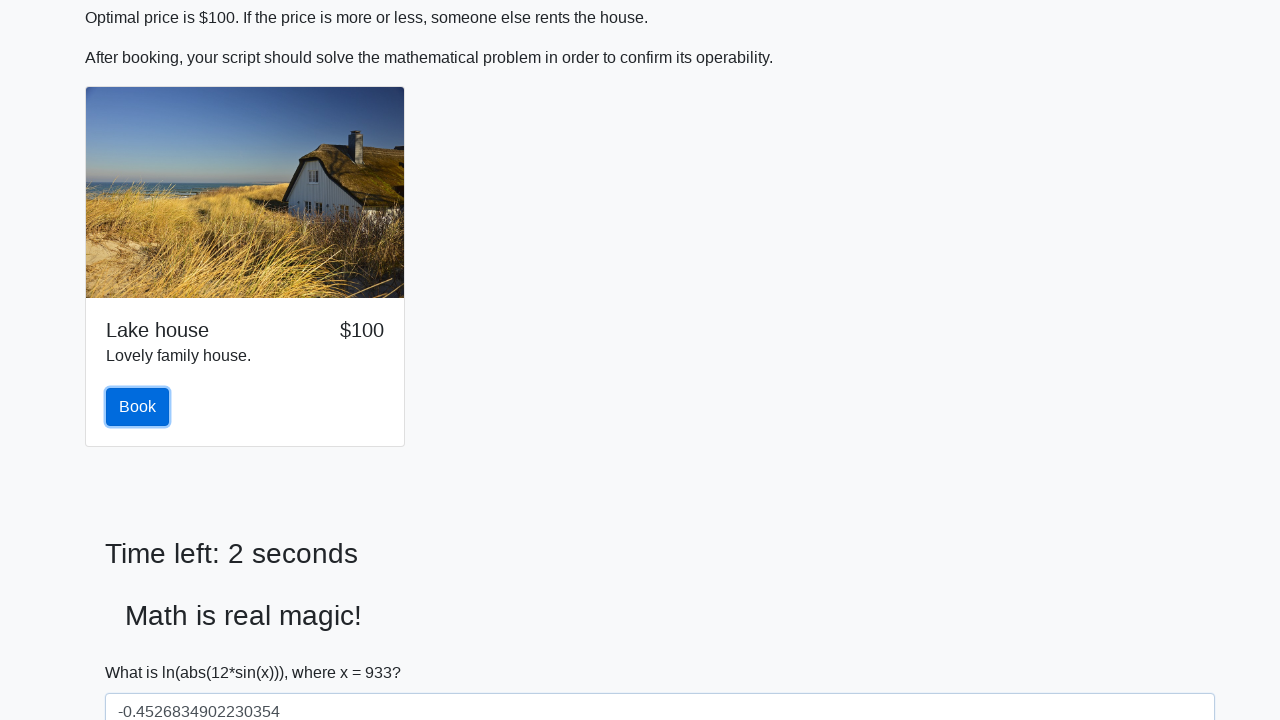

Submitted the form at (143, 651) on button[type='submit']
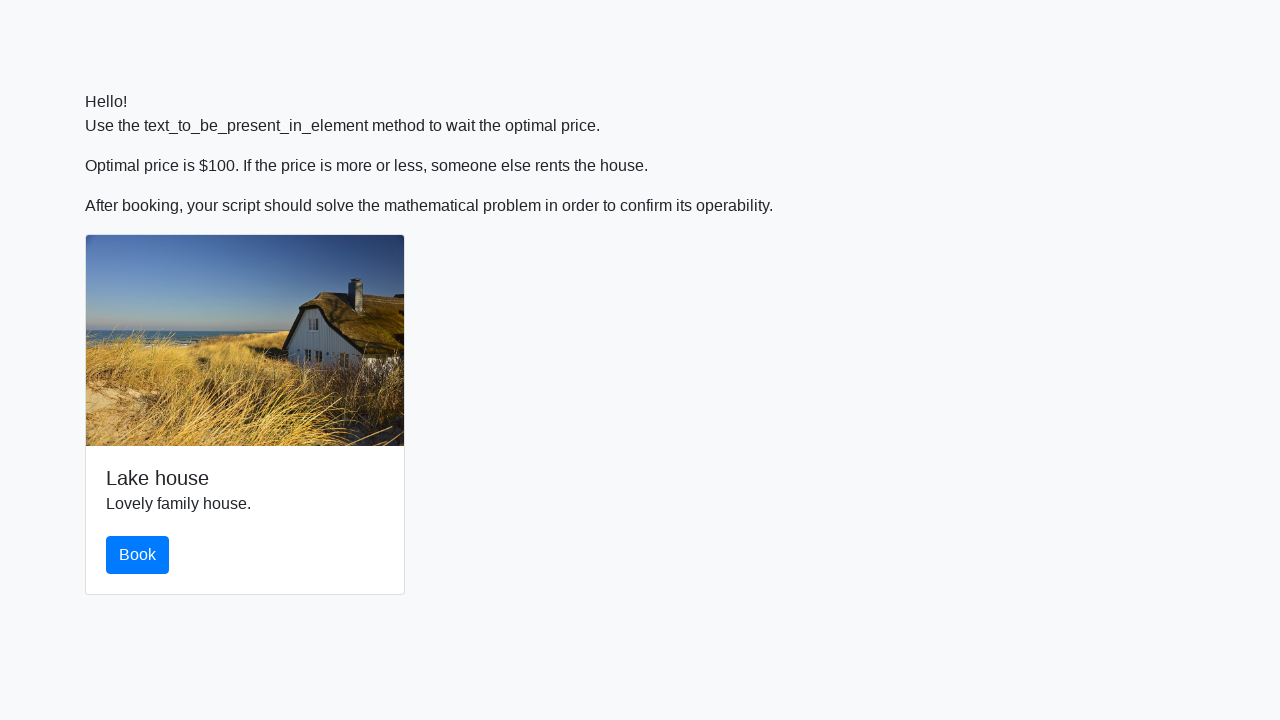

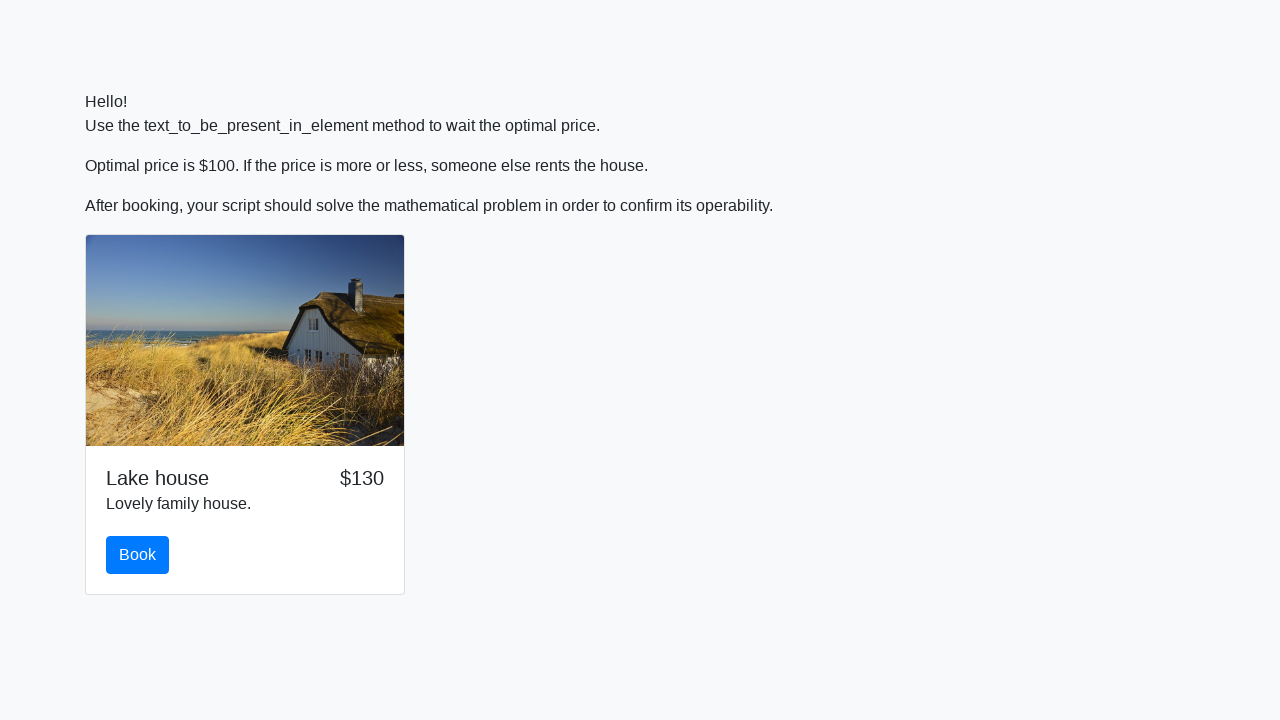